Tests the demoblaze e-commerce site by opening and closing the login modal, navigating to the Phones category, selecting a Samsung Galaxy S6 product, and adding it to the cart.

Starting URL: https://demoblaze.com/

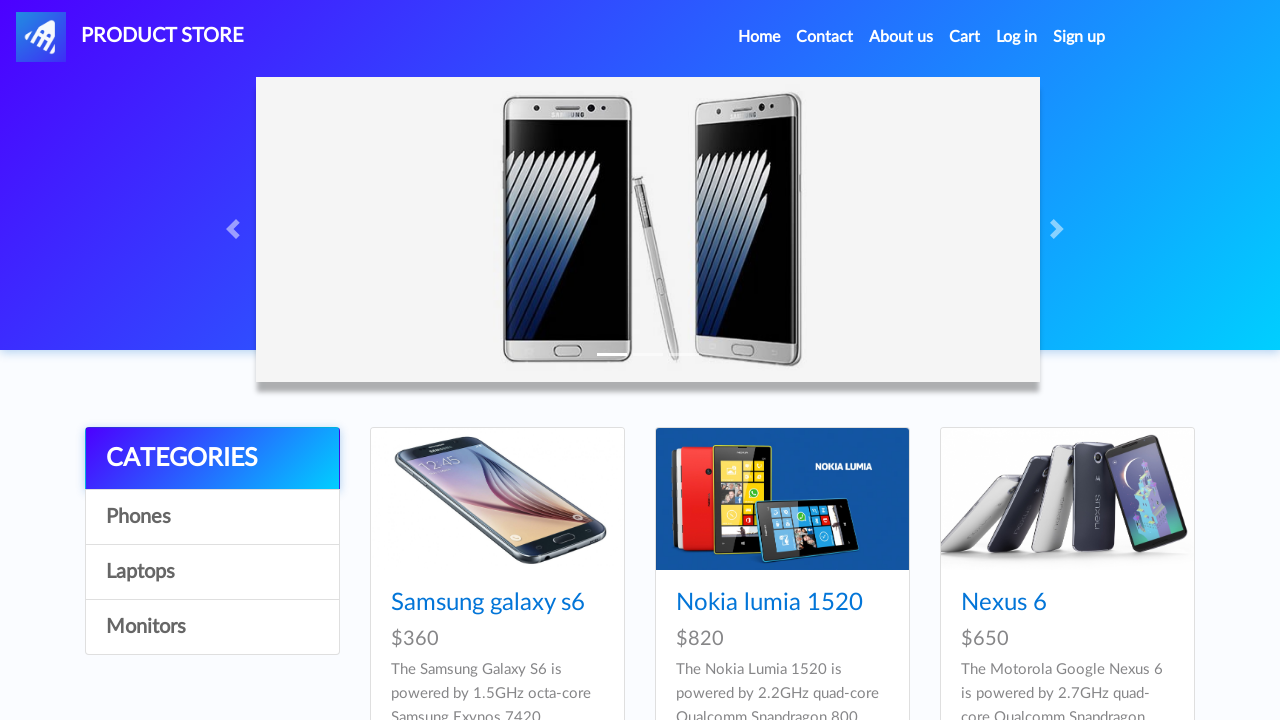

Clicked Log in link to open login modal at (1017, 37) on internal:role=link[name="Log in"i]
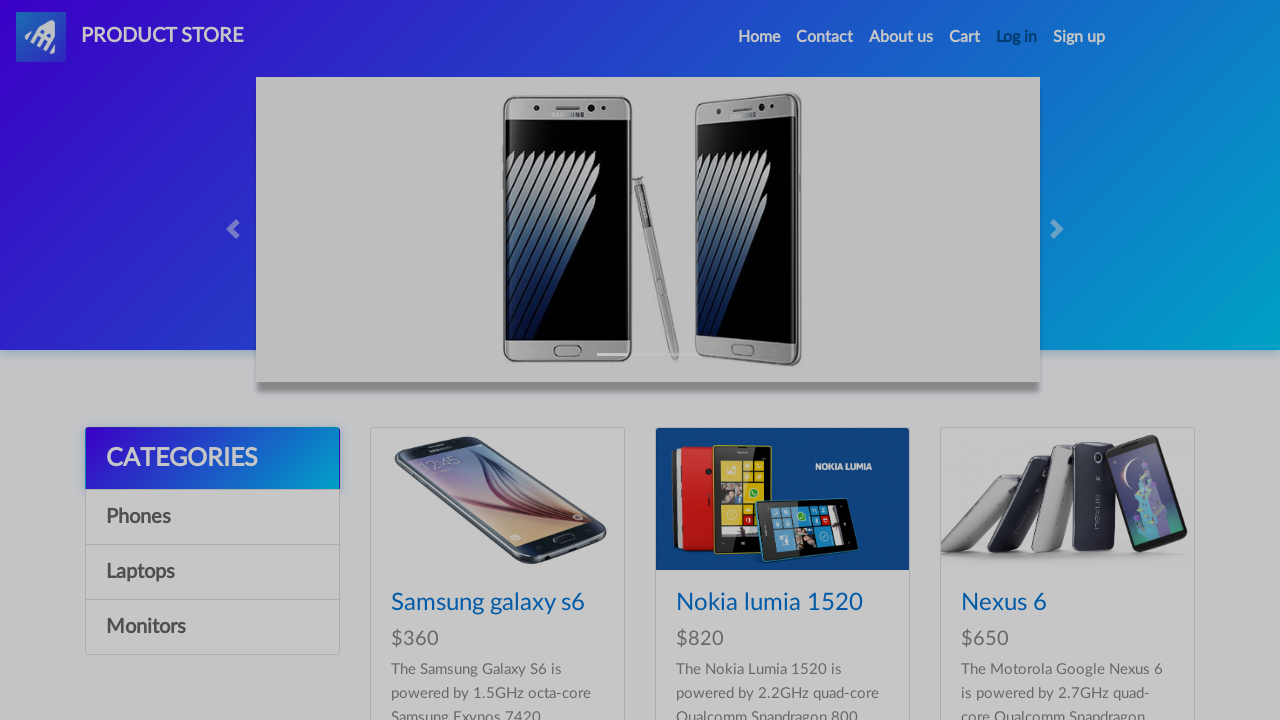

Closed login modal without logging in at (750, 393) on internal:label="Log in"i >> internal:text="Close"i
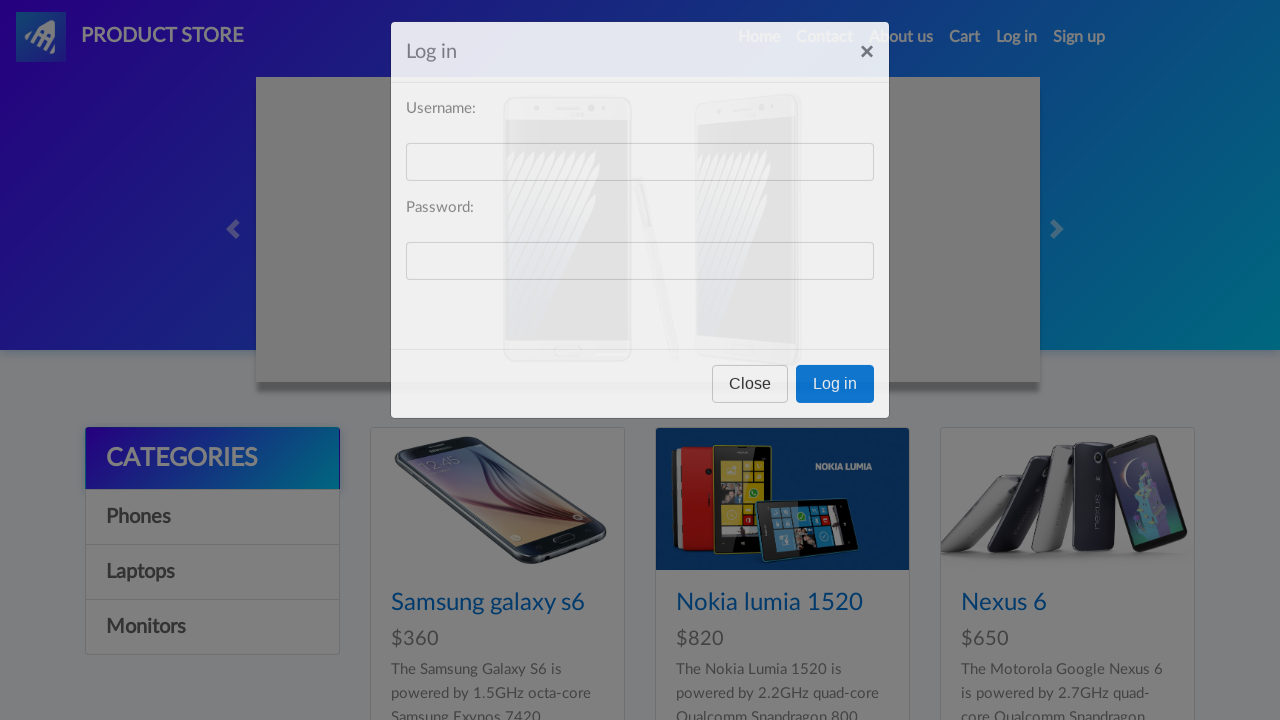

Navigated to Phones category at (212, 517) on internal:role=link[name="Phones"i]
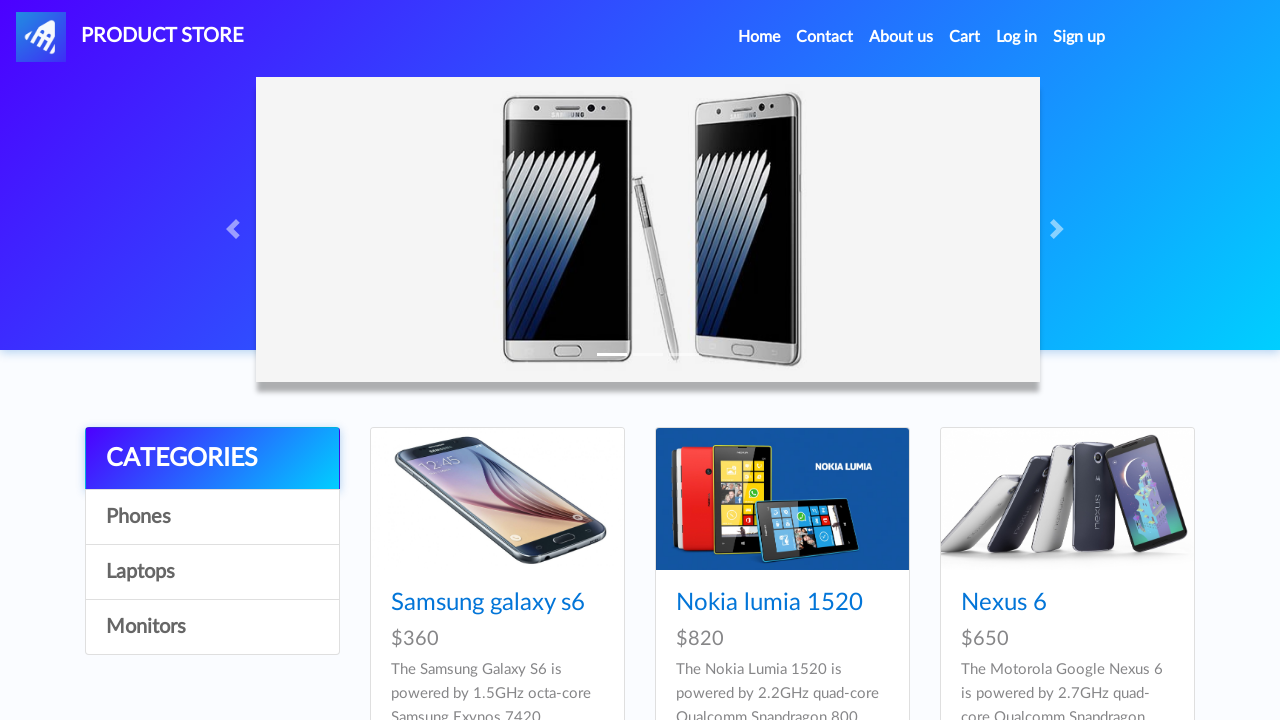

Selected Samsung Galaxy S6 product at (488, 603) on internal:role=link[name="Samsung galaxy s6"i]
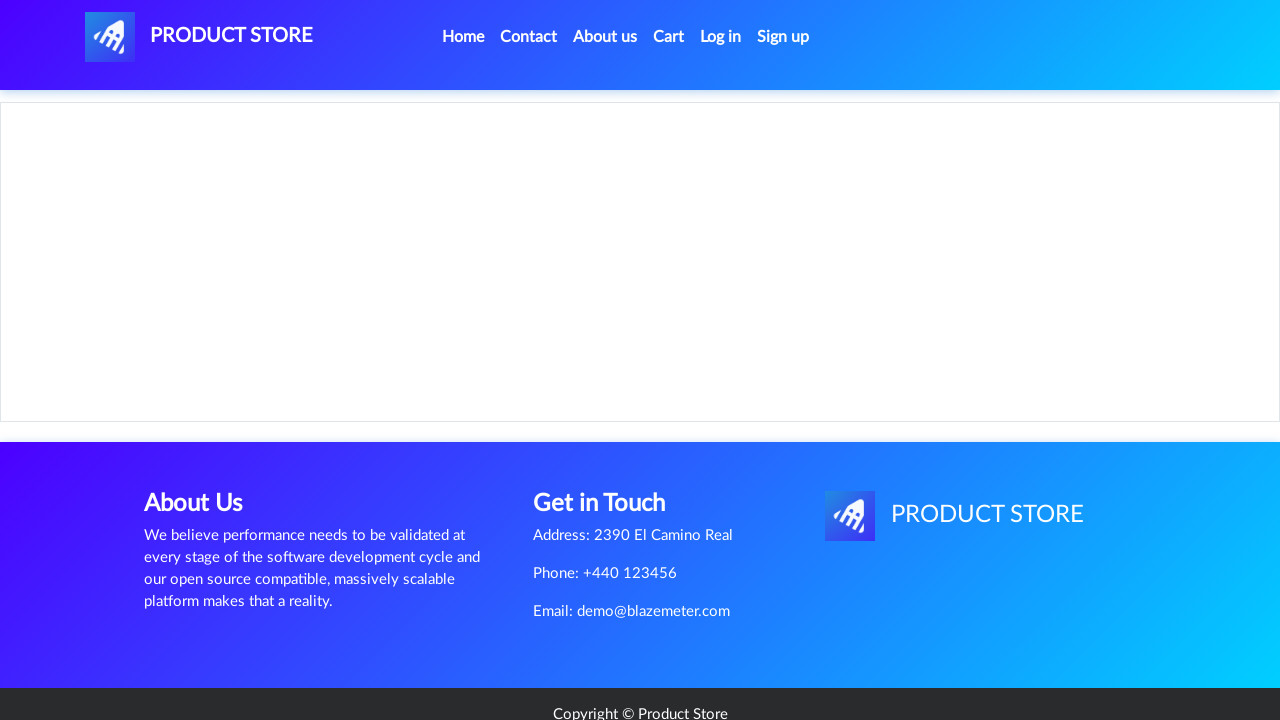

Set up dialog handler to dismiss alerts
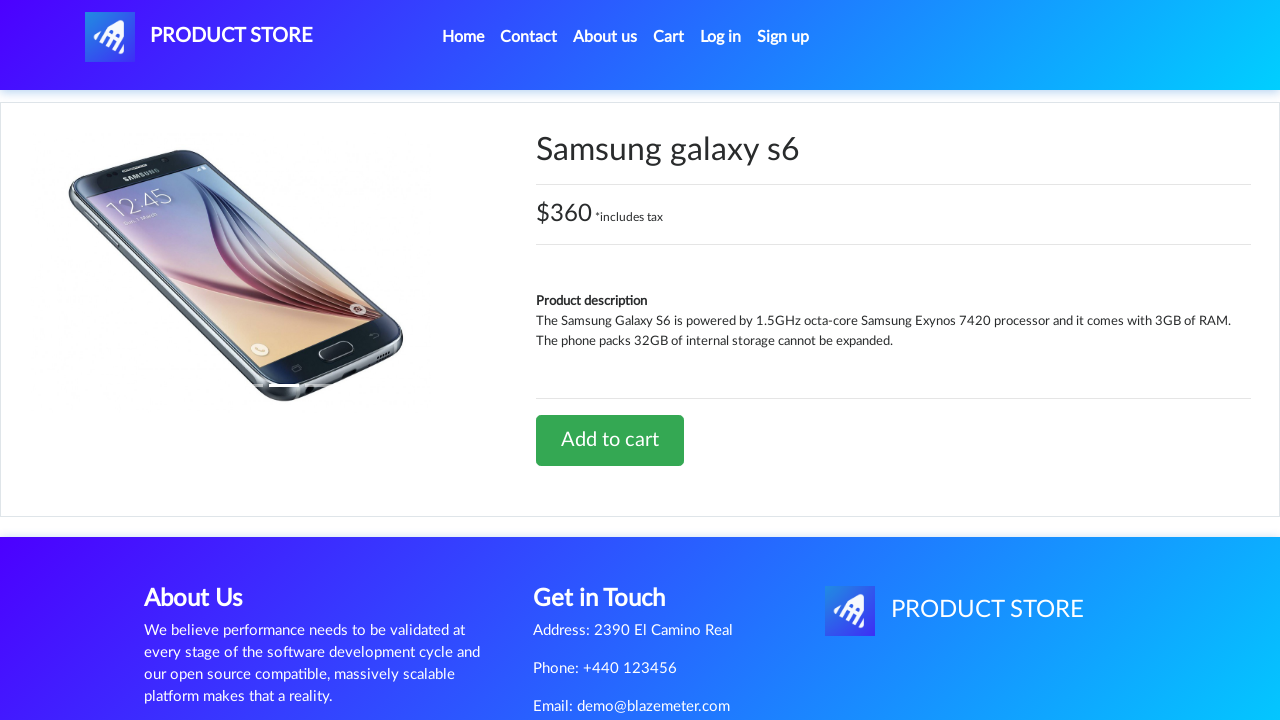

Clicked Add to cart button for Samsung Galaxy S6 at (610, 440) on internal:role=link[name="Add to cart"i]
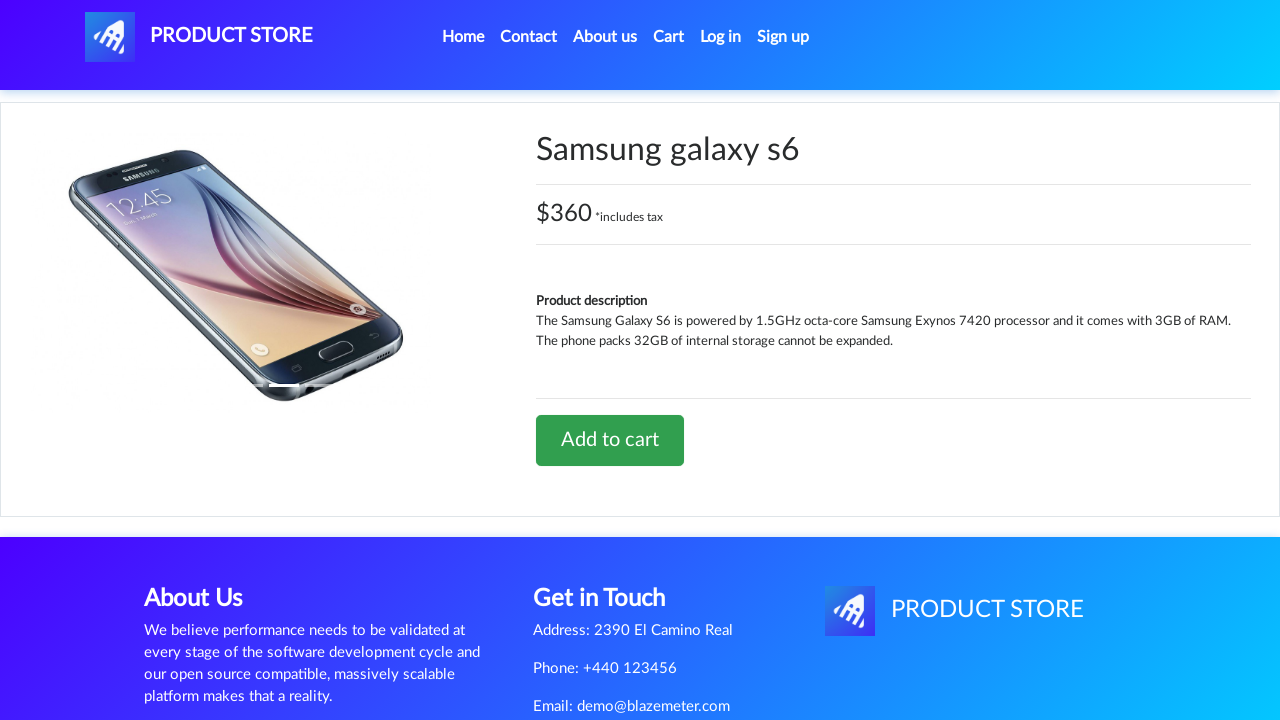

Waited for dialog to be handled
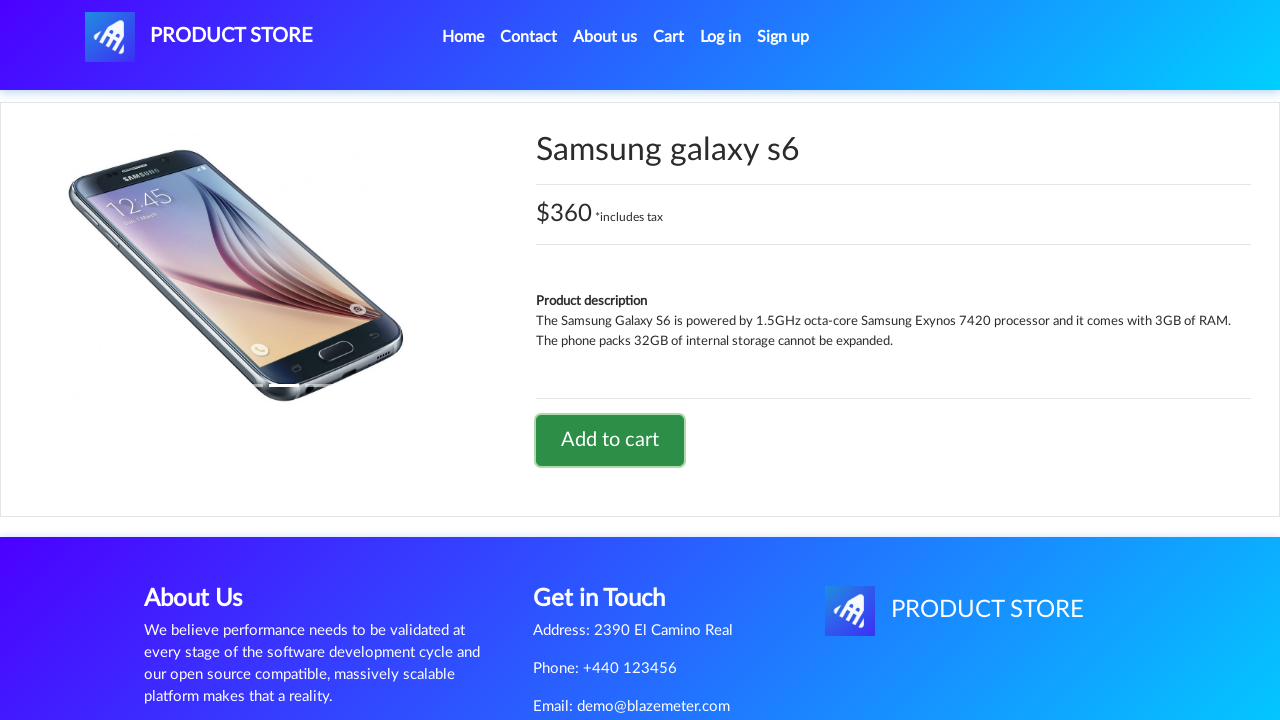

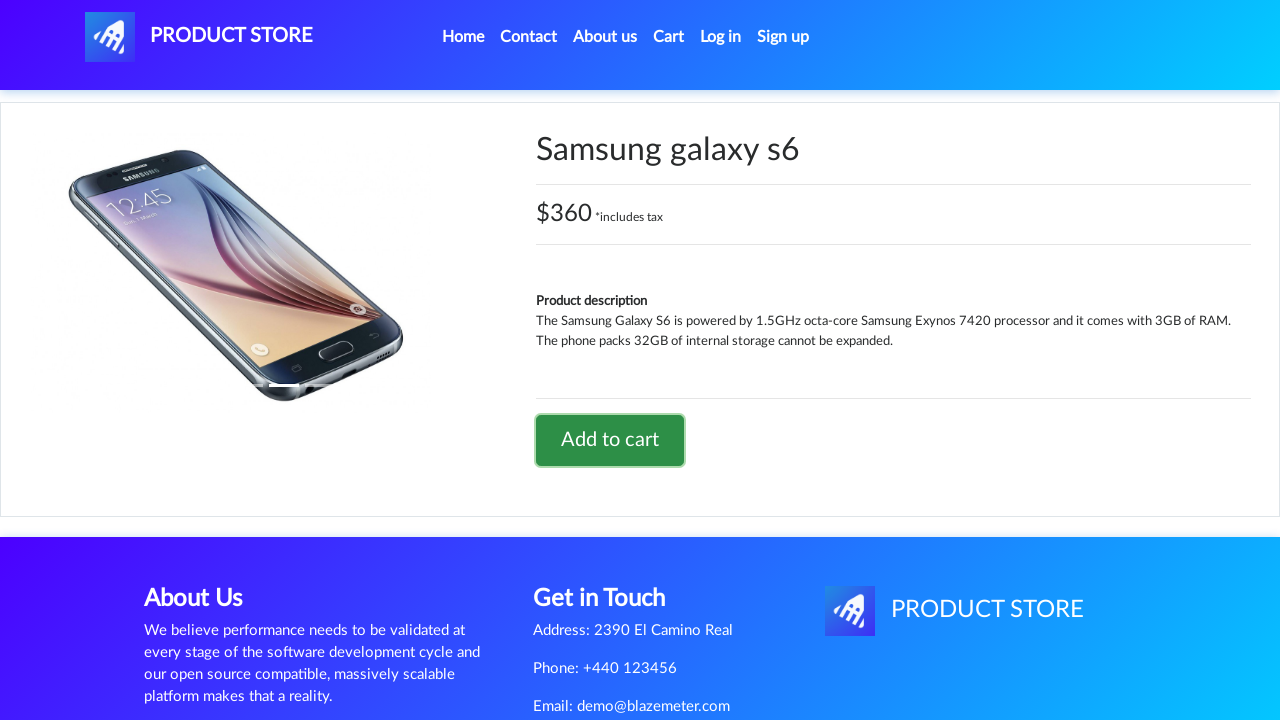